Tests infinite scroll by scrolling down the page using keyboard shortcuts

Starting URL: https://the-internet.herokuapp.com/infinite_scroll

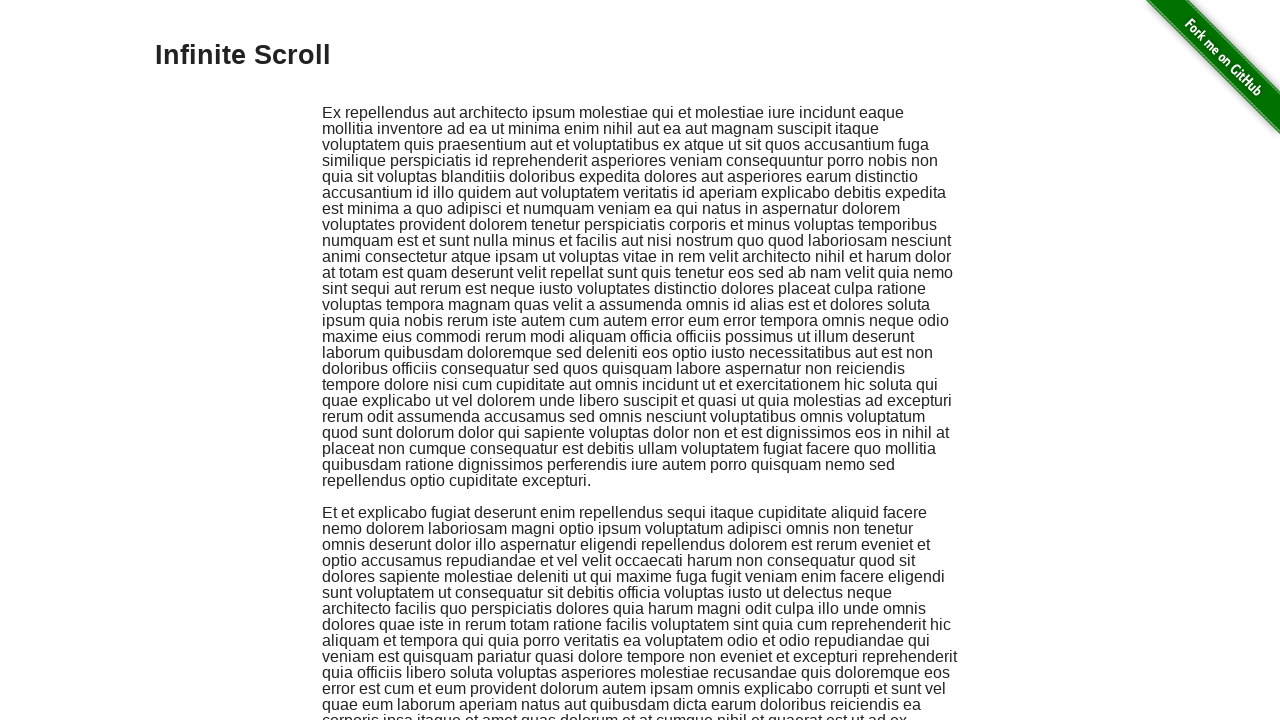

Pressed Space key to scroll down
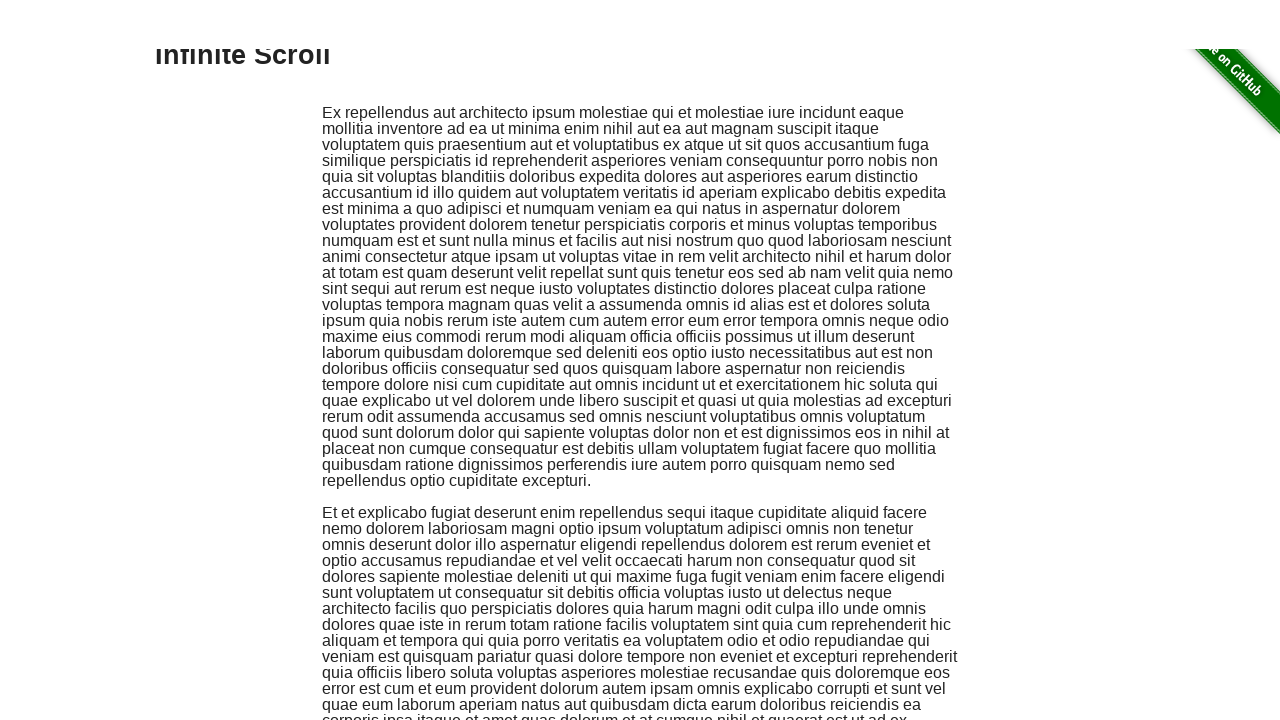

Pressed Space key again to scroll down further
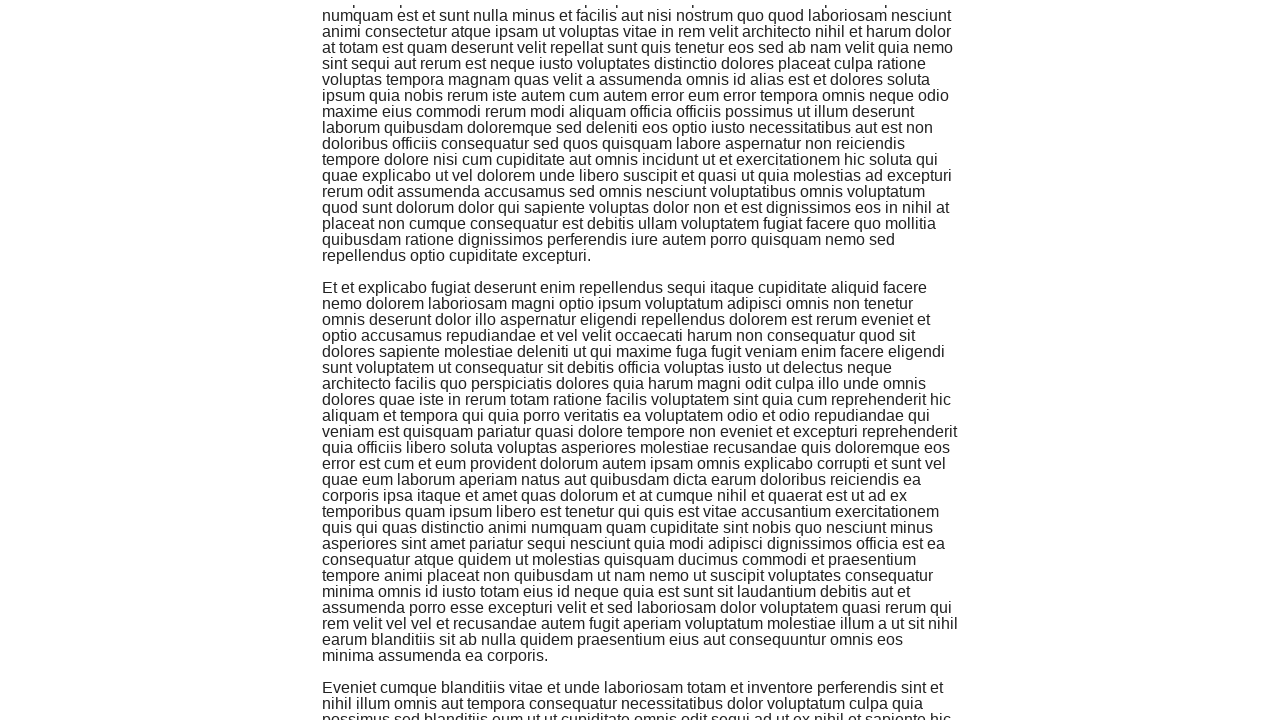

Pressed PageDown key to scroll more
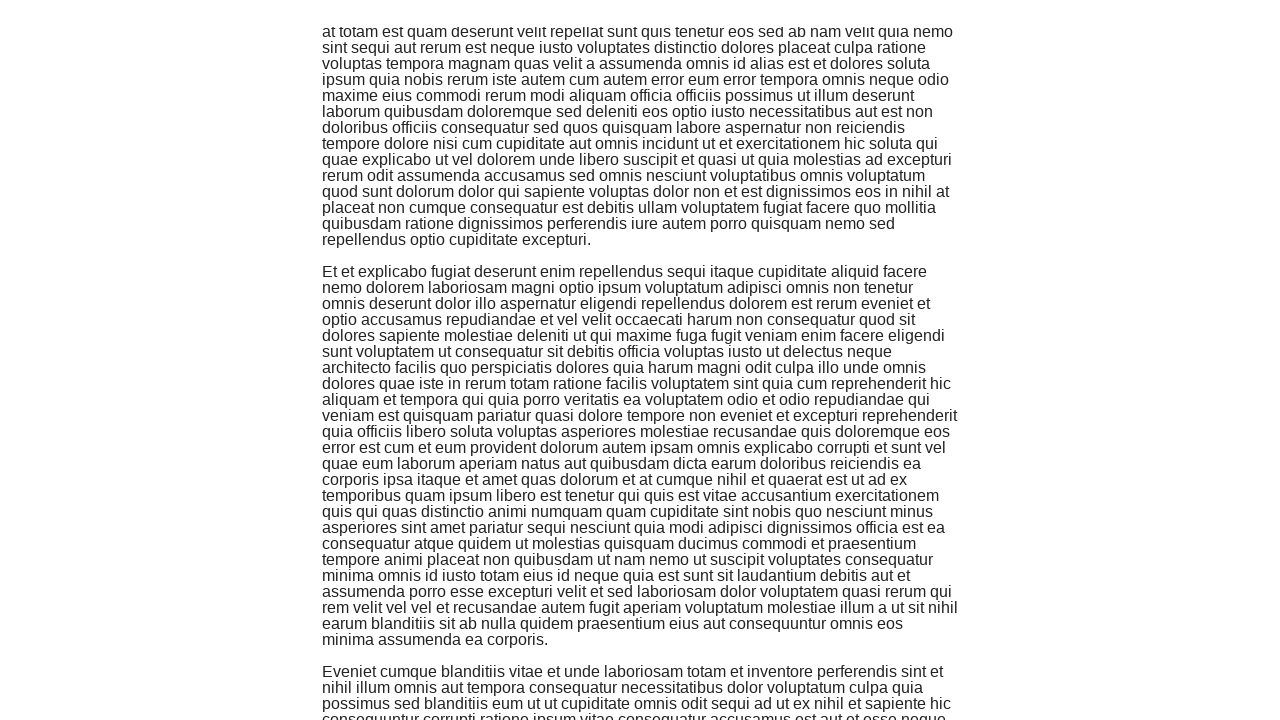

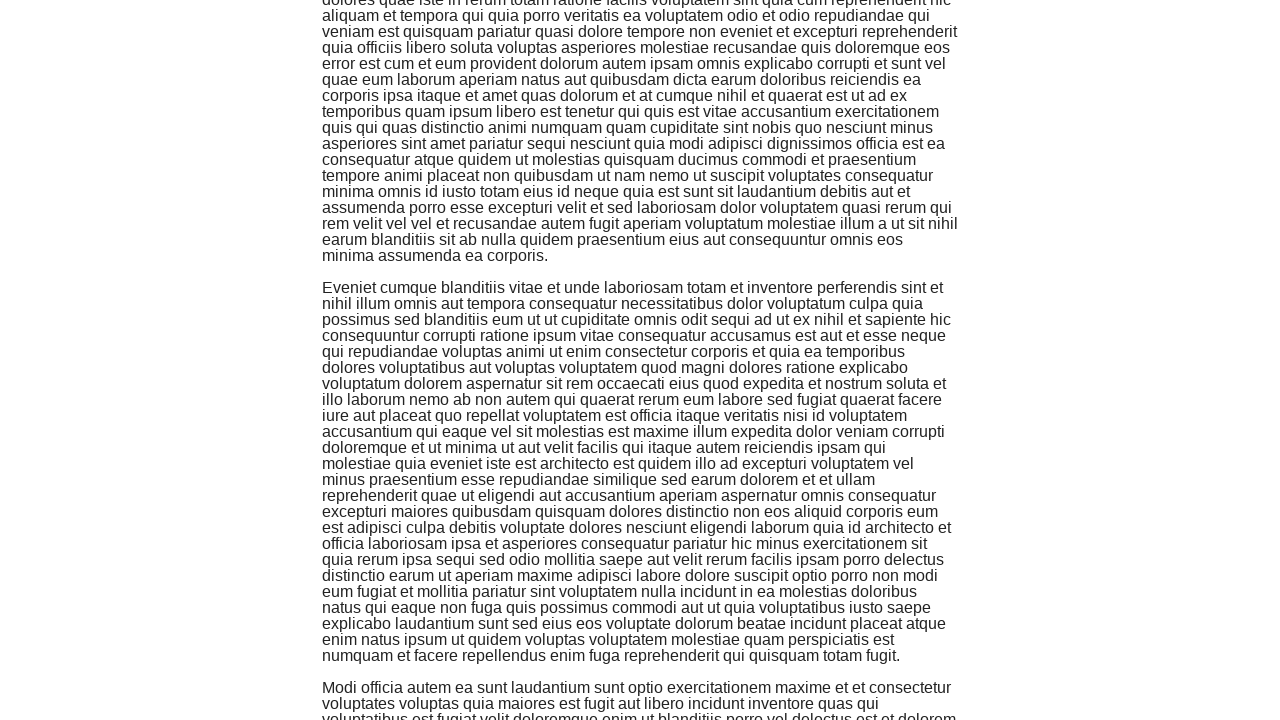